Tests selecting random non-contiguous items by ctrl/cmd+clicking on items 3, 5, 7, 9, and 17 in a jQuery selectable list

Starting URL: https://automationfc.github.io/jquery-selectable/

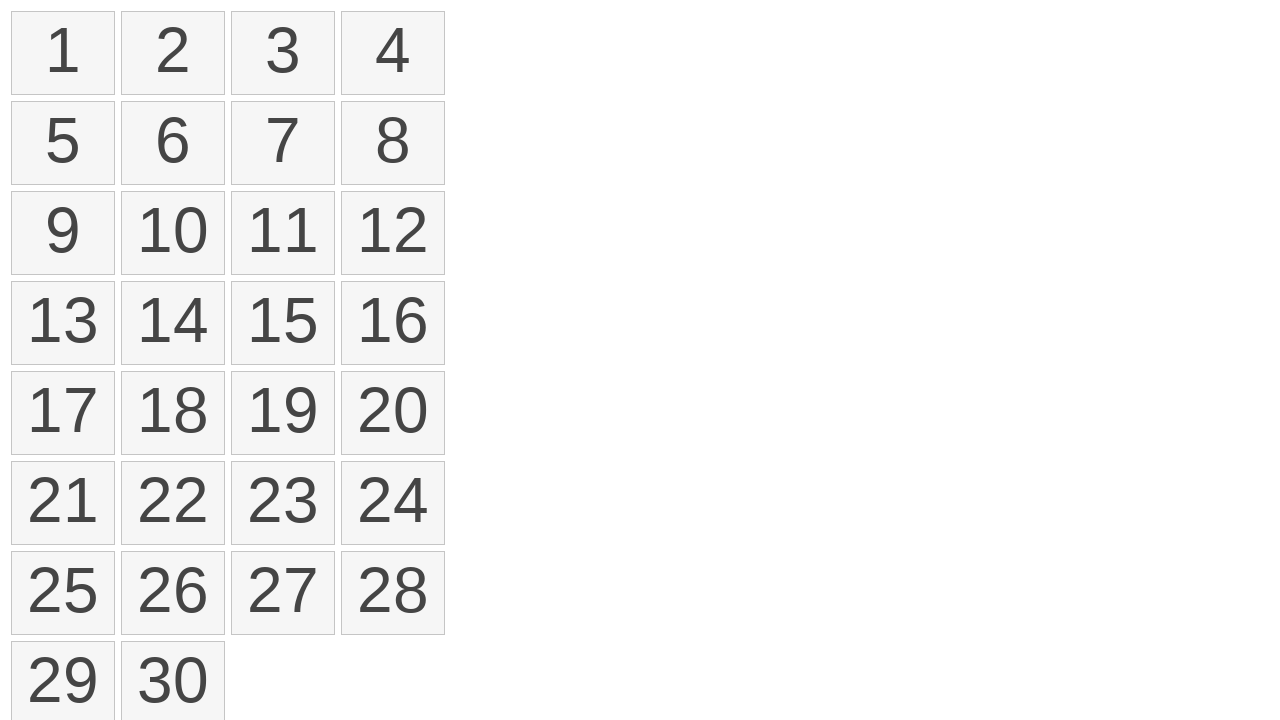

Waited for selectable items to load
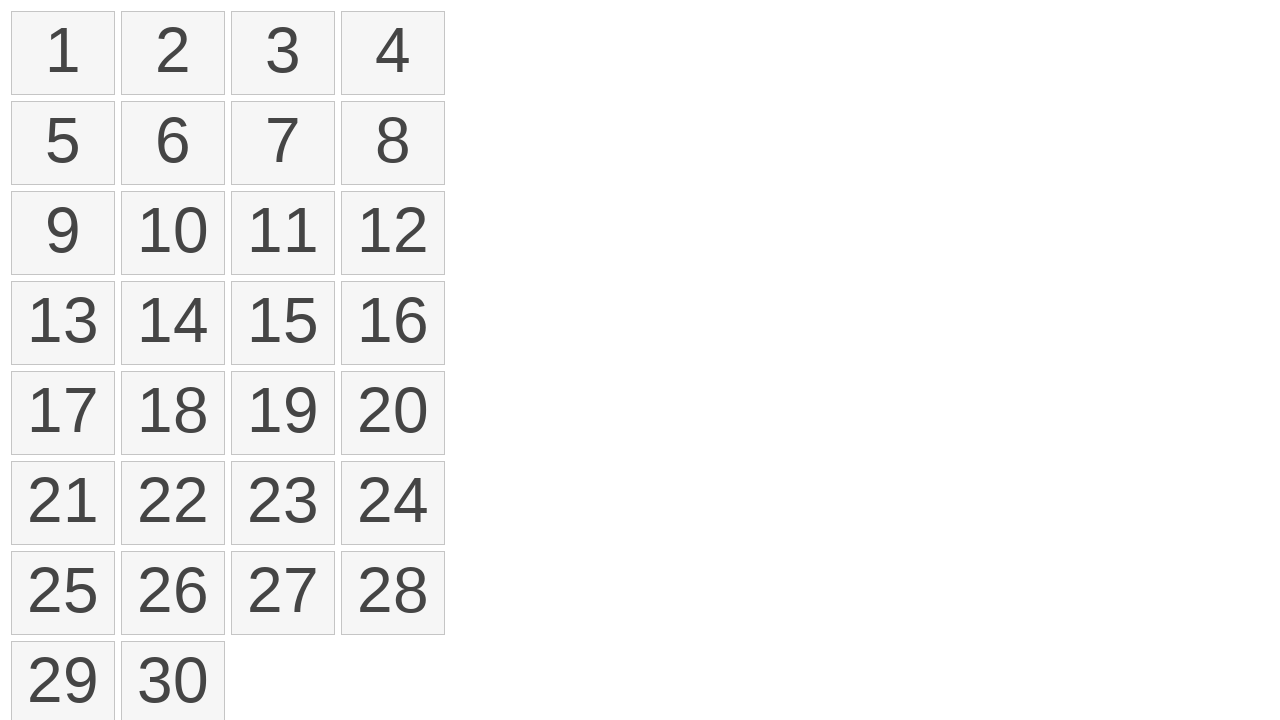

Set modifier key to Control for multi-select
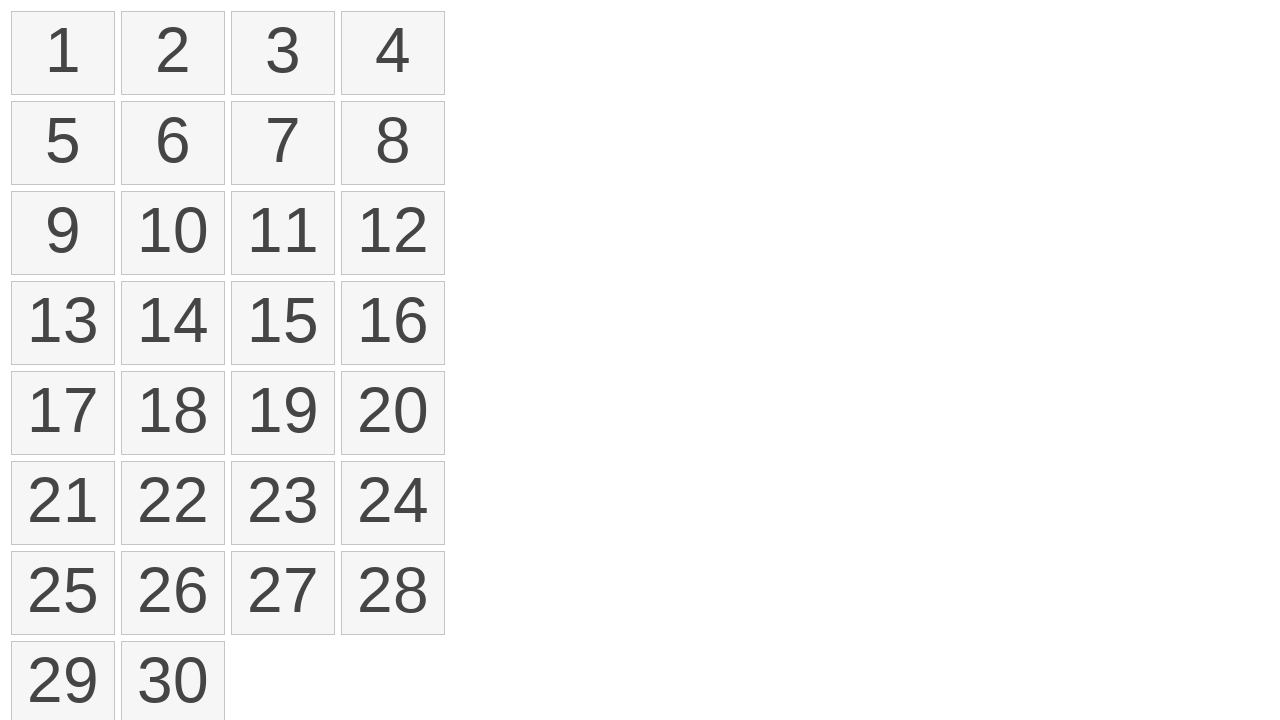

Pressed down Control key for multi-select mode
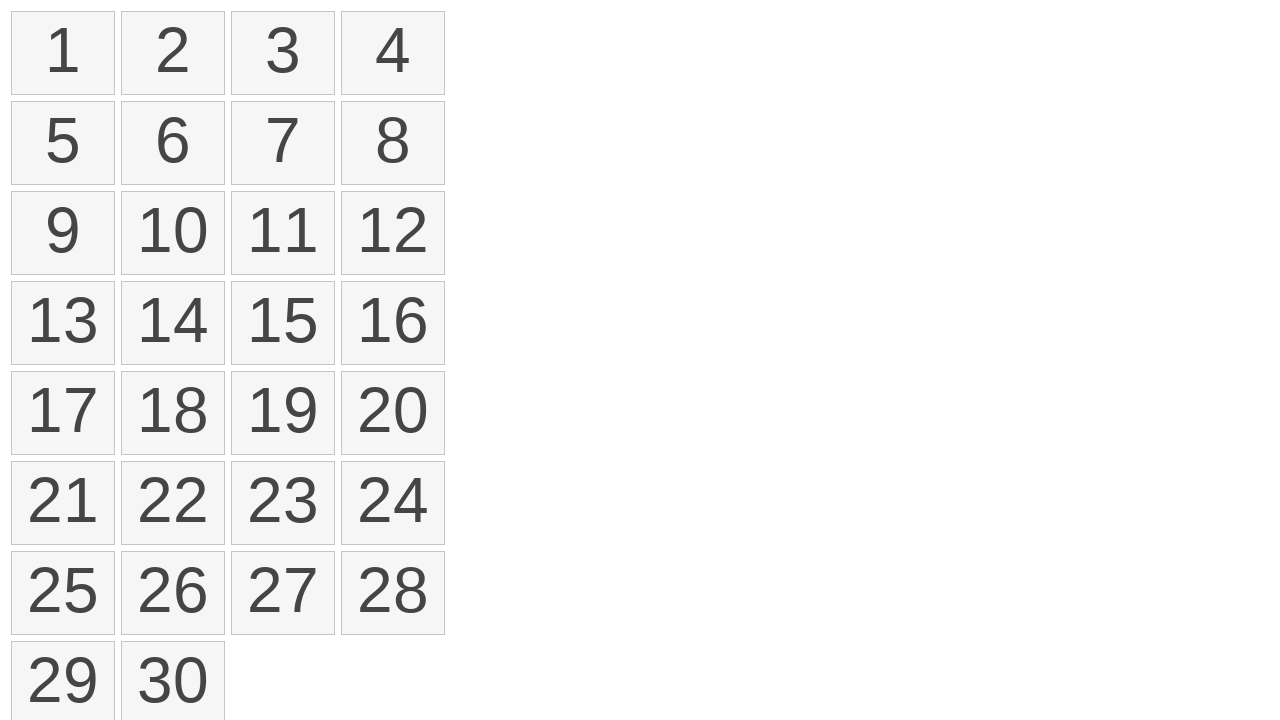

Ctrl+clicked item 3 (index 2) at (283, 53) on ol#selectable>li >> nth=2
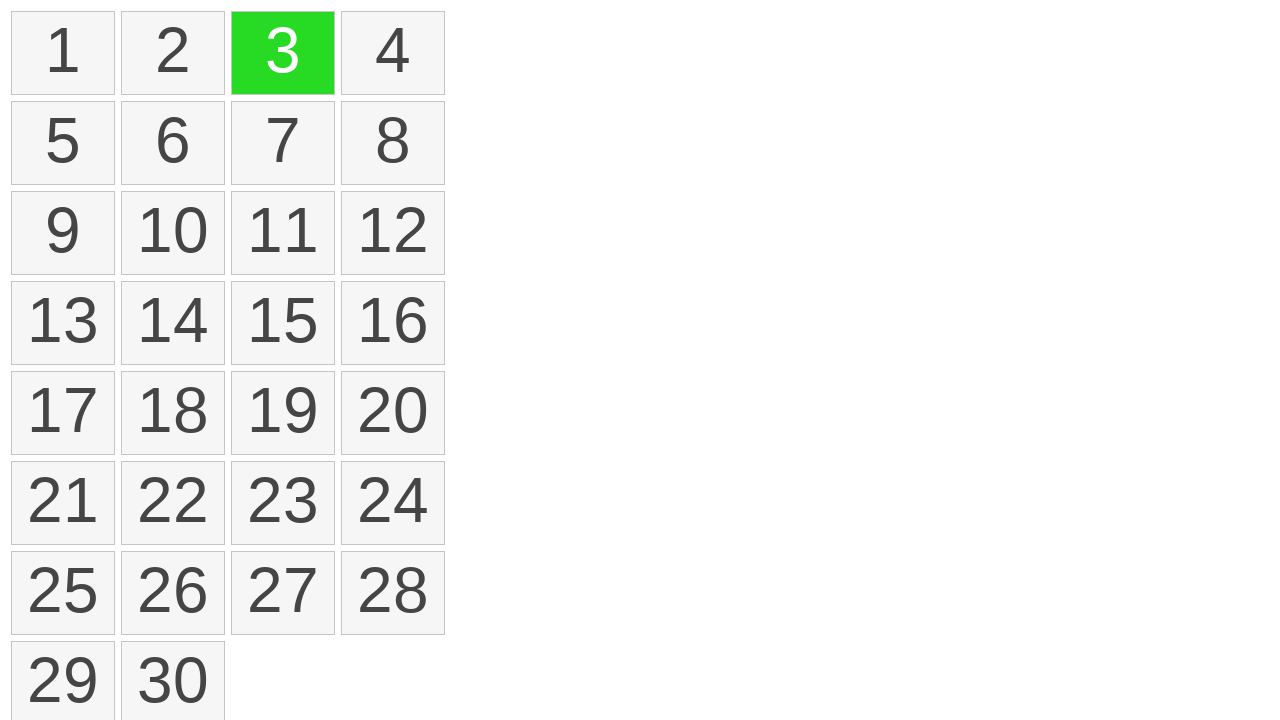

Ctrl+clicked item 5 (index 4) at (63, 143) on ol#selectable>li >> nth=4
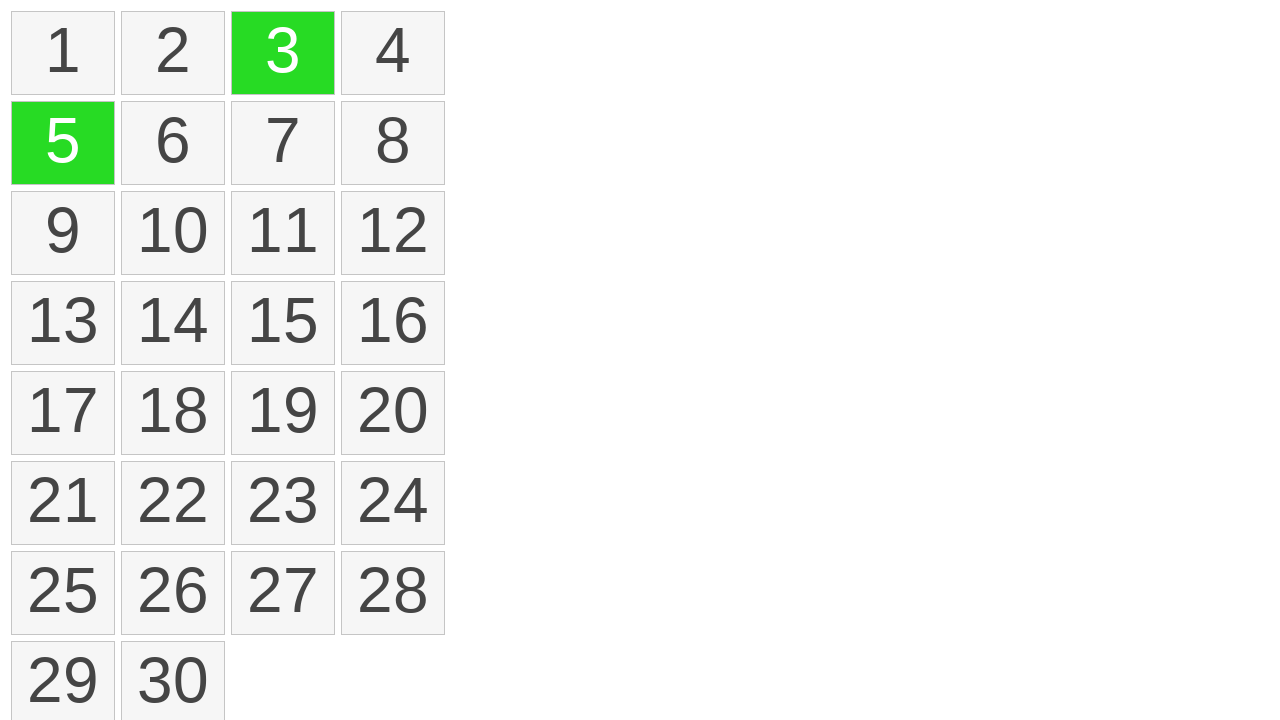

Ctrl+clicked item 7 (index 6) at (283, 143) on ol#selectable>li >> nth=6
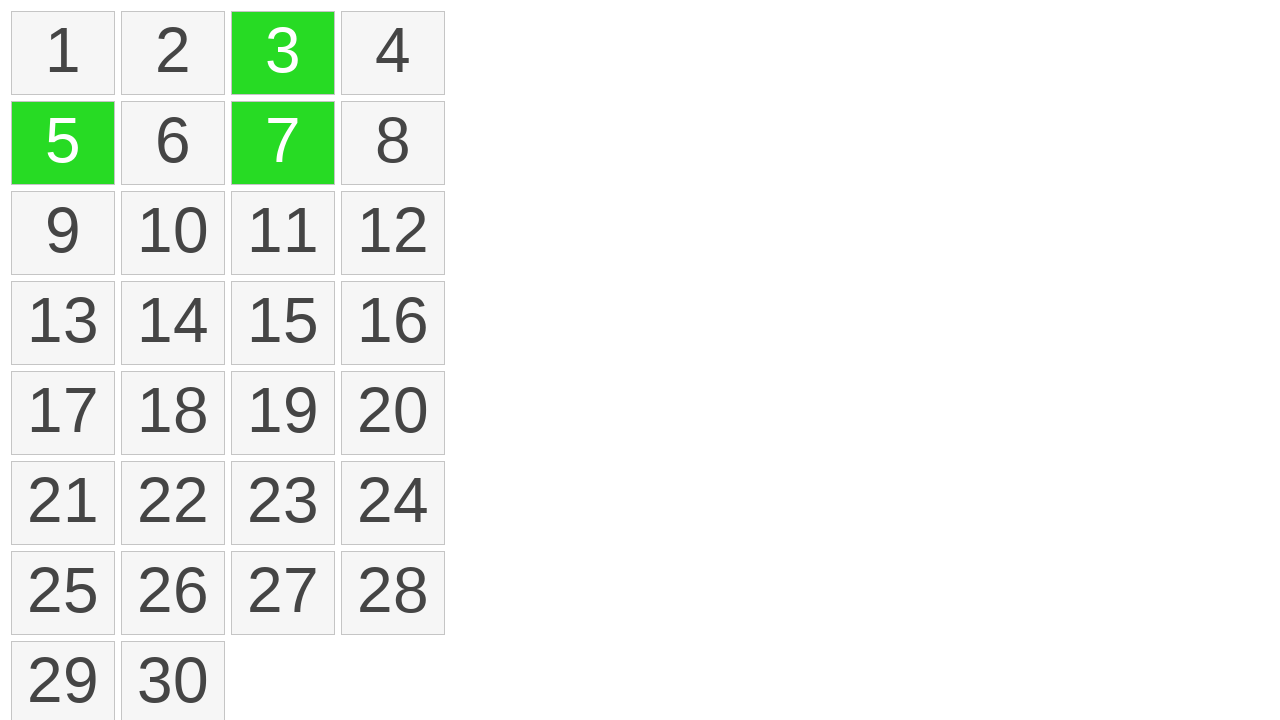

Ctrl+clicked item 9 (index 8) at (63, 233) on ol#selectable>li >> nth=8
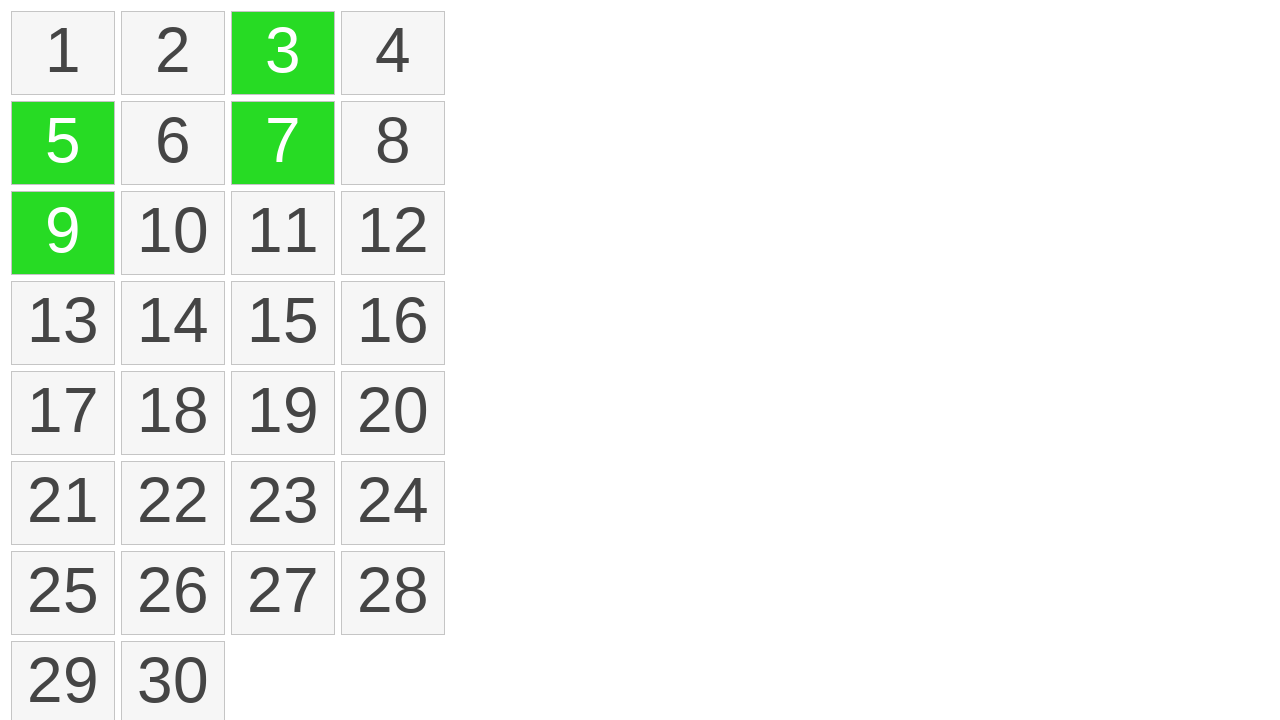

Ctrl+clicked item 17 (index 16) at (63, 413) on ol#selectable>li >> nth=16
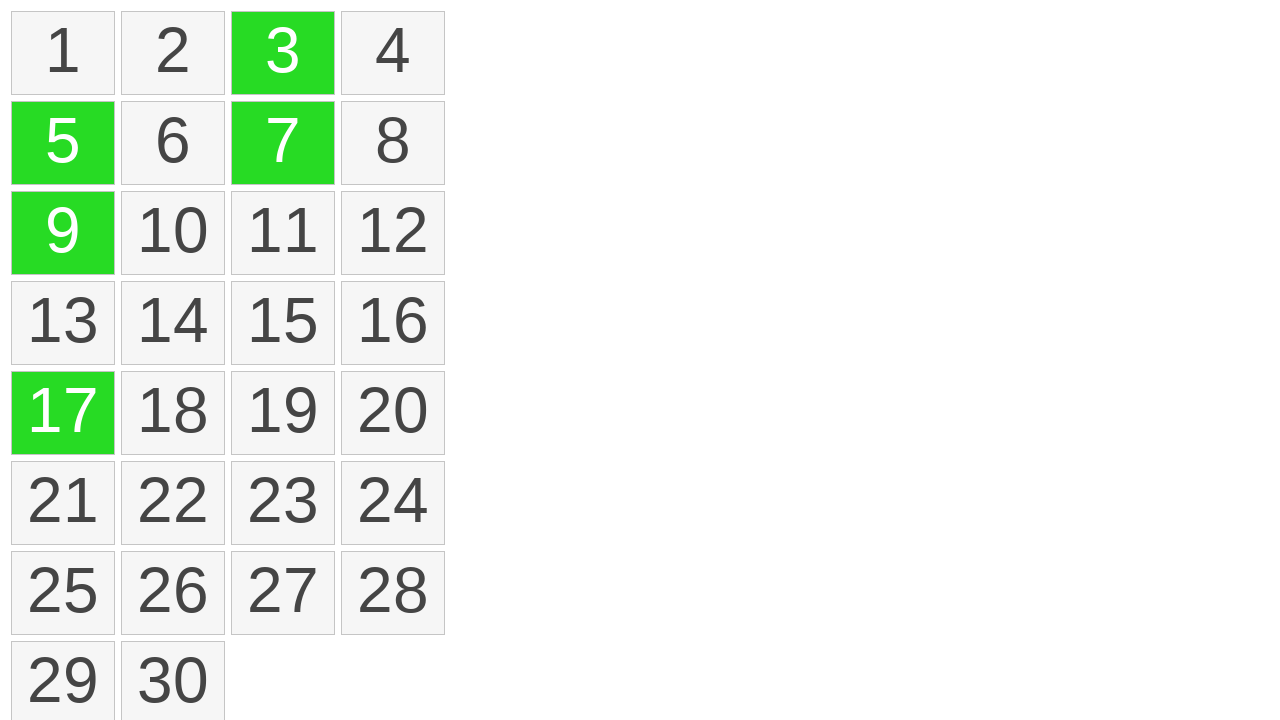

Released Control key
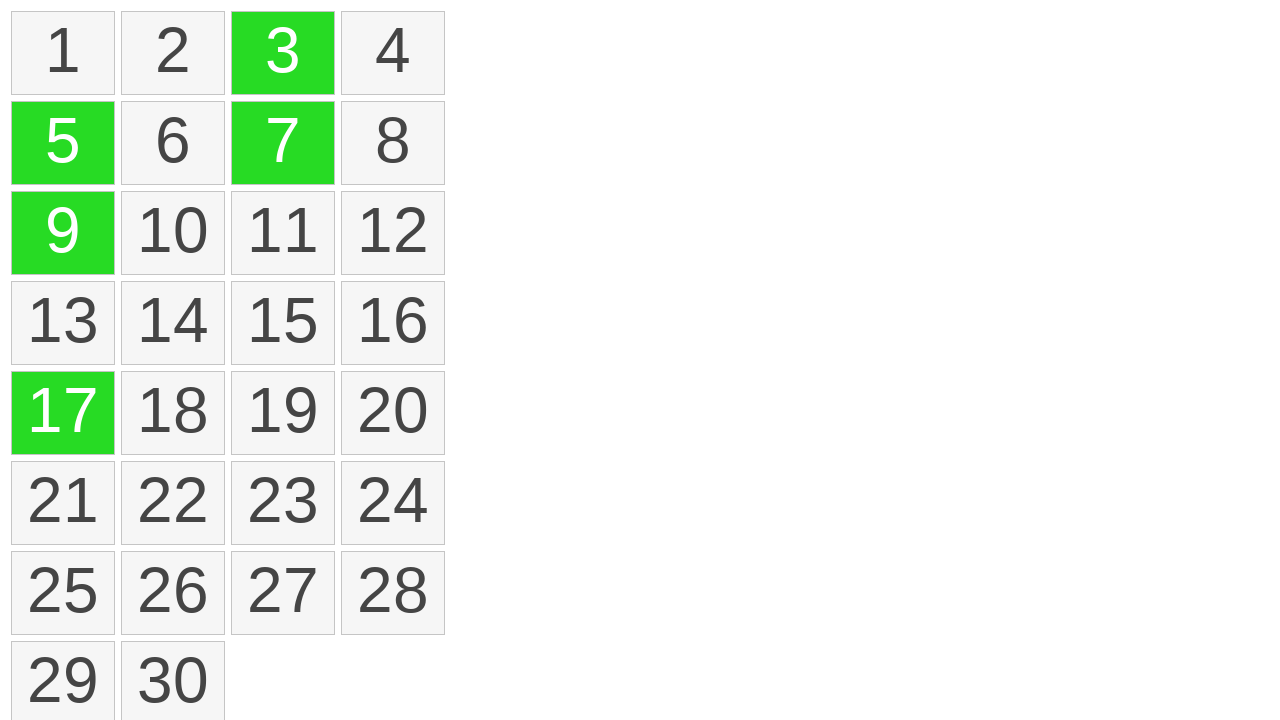

Verified that 5 items are selected
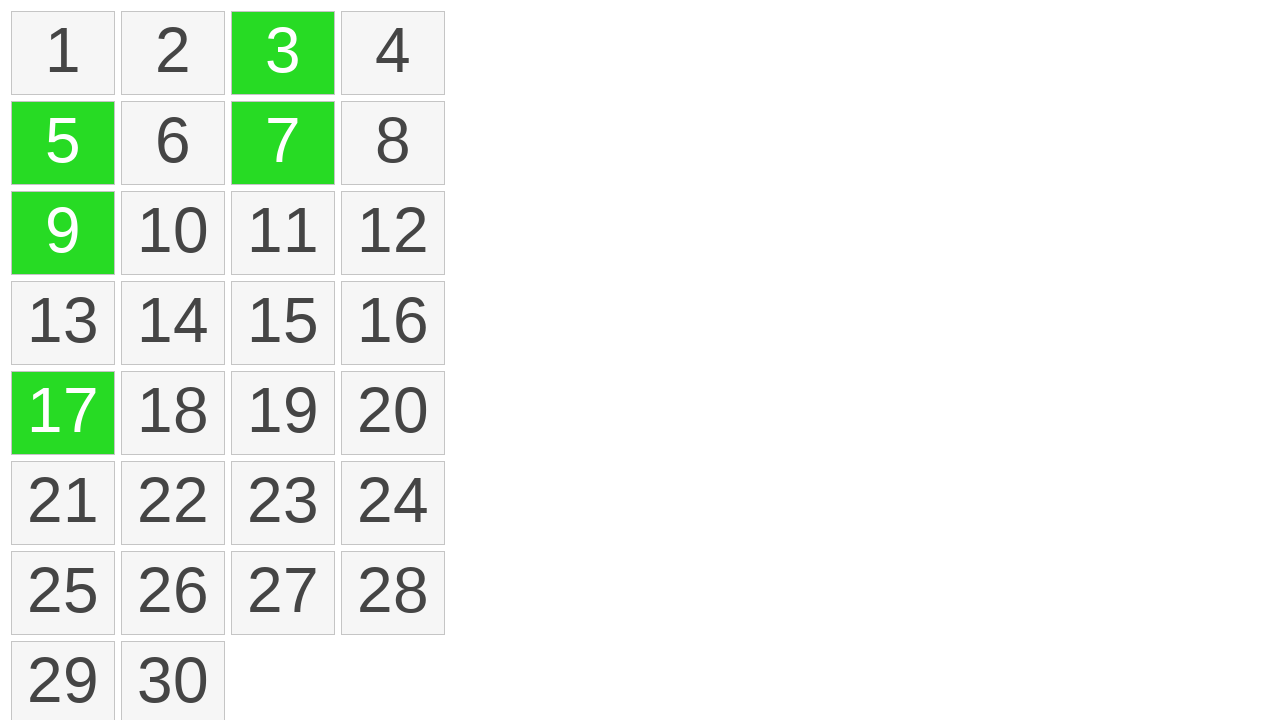

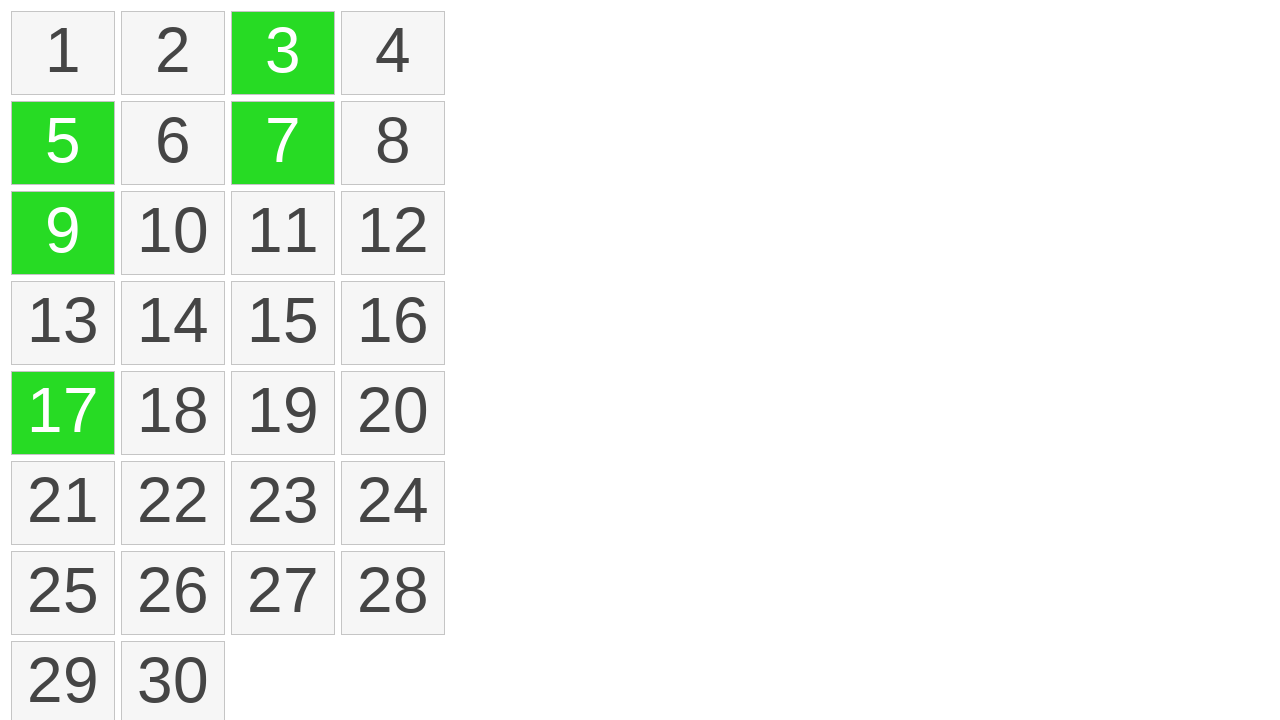